Tests dropdown selection functionality by selecting an option by index and verifying the selection

Starting URL: https://the-internet.herokuapp.com/dropdown

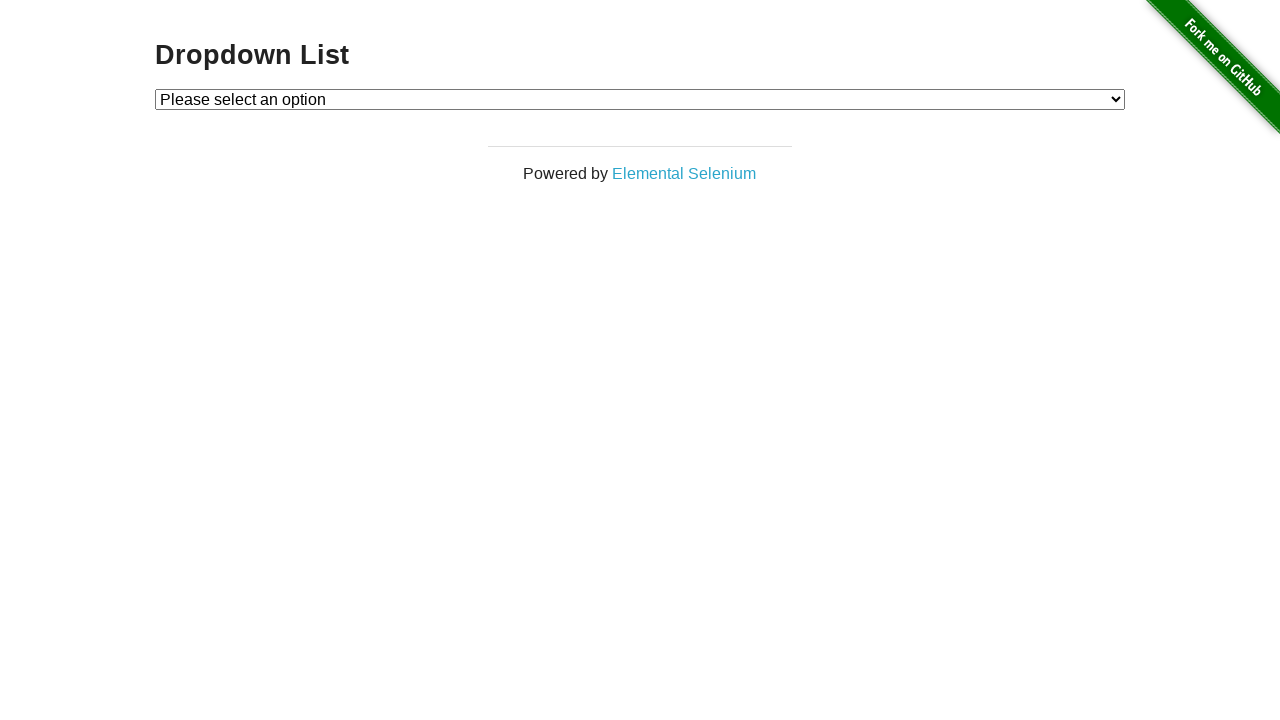

Selected option at index 1 from dropdown on #dropdown
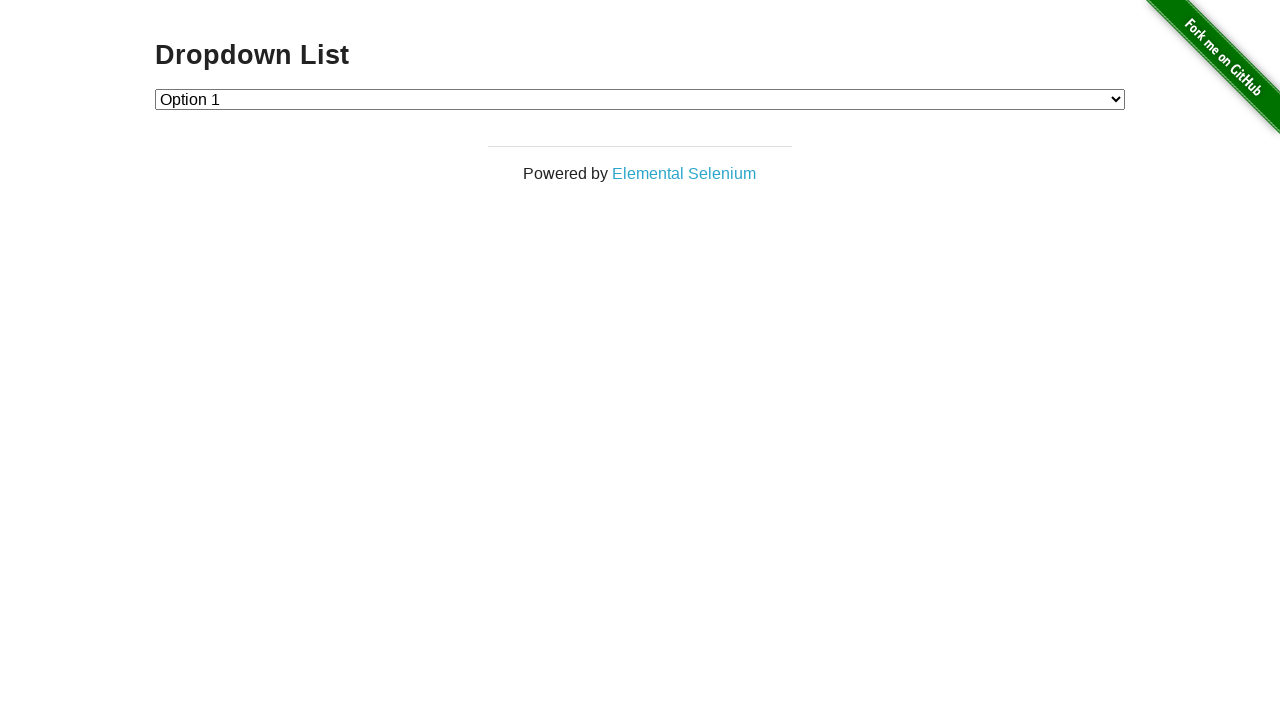

Retrieved input value of dropdown
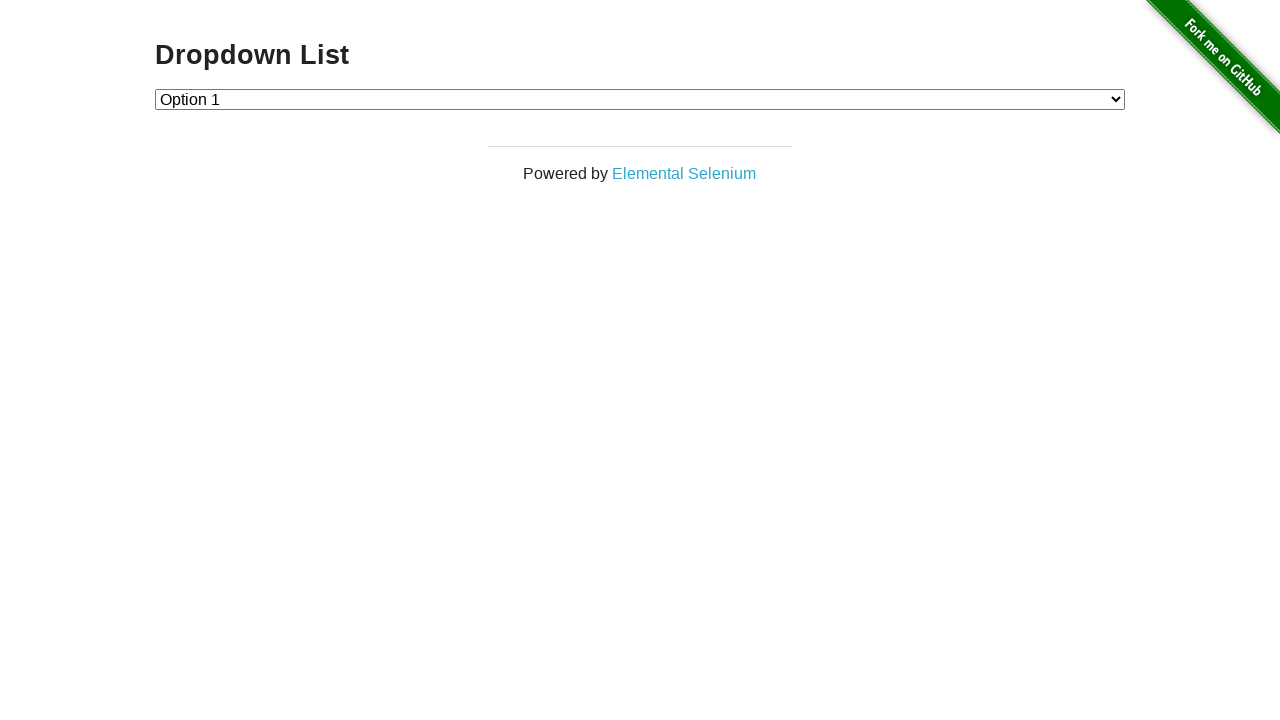

Printed selected option text content
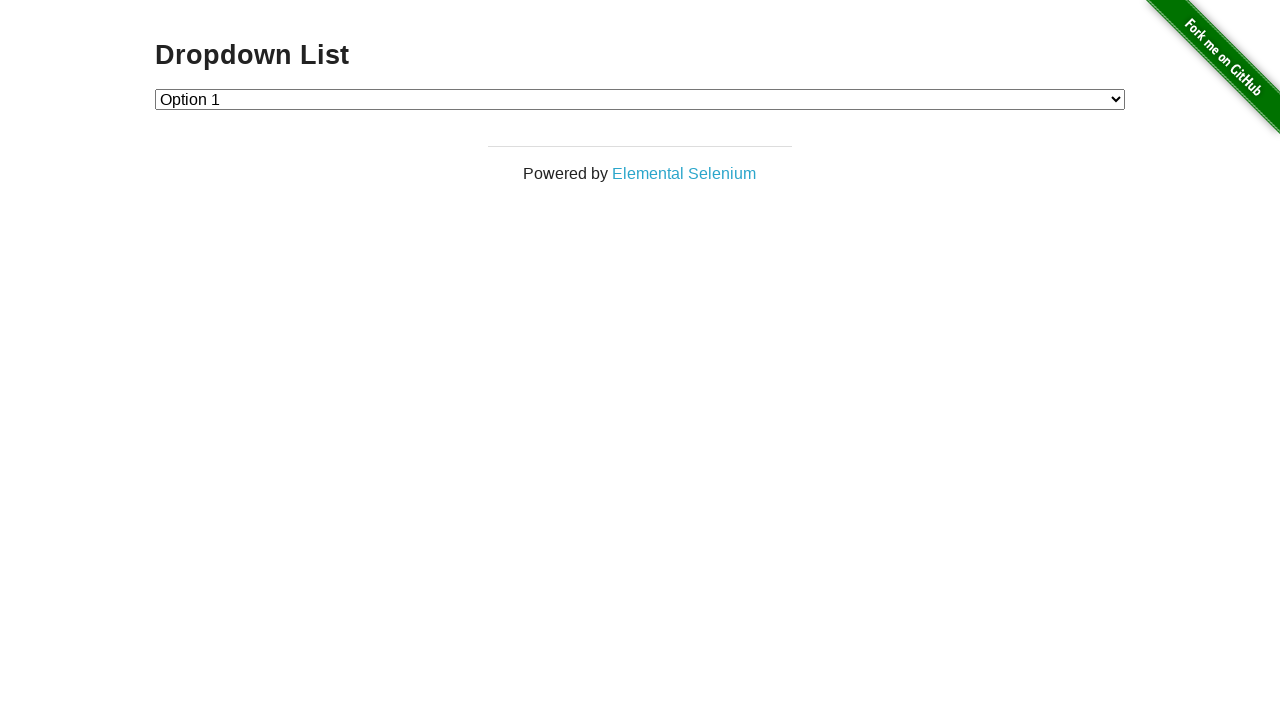

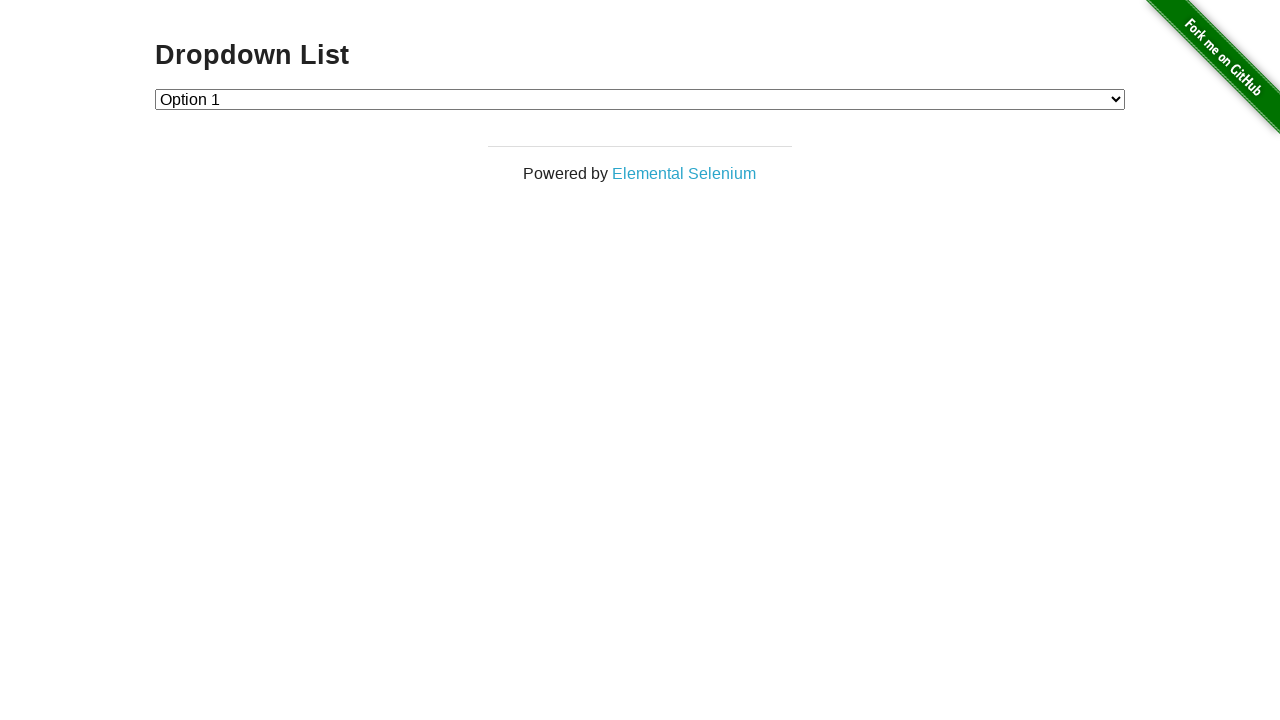